Navigates to the Rahul Shetty Academy Automation Practice page and manages browser cookies by clearing all cookies and deleting a specific session cookie.

Starting URL: https://rahulshettyacademy.com/AutomationPractice/

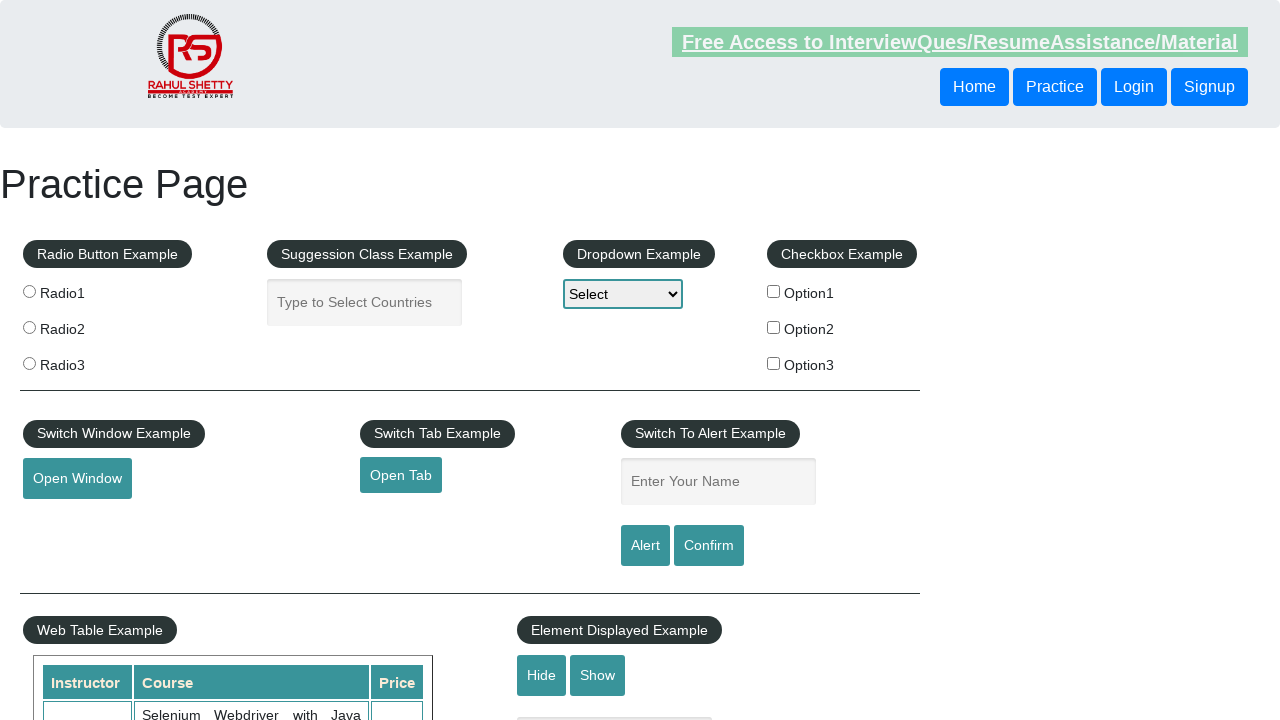

Waited for page to load (domcontentloaded state)
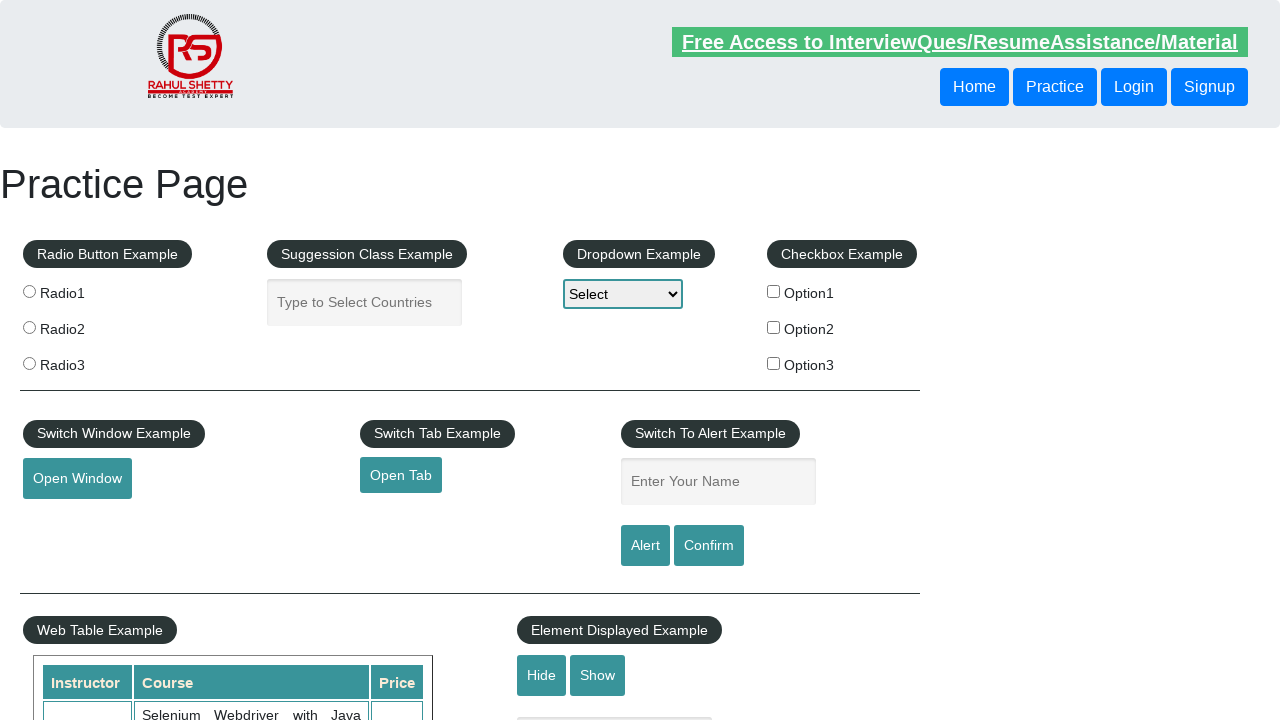

Cleared all cookies from browser context
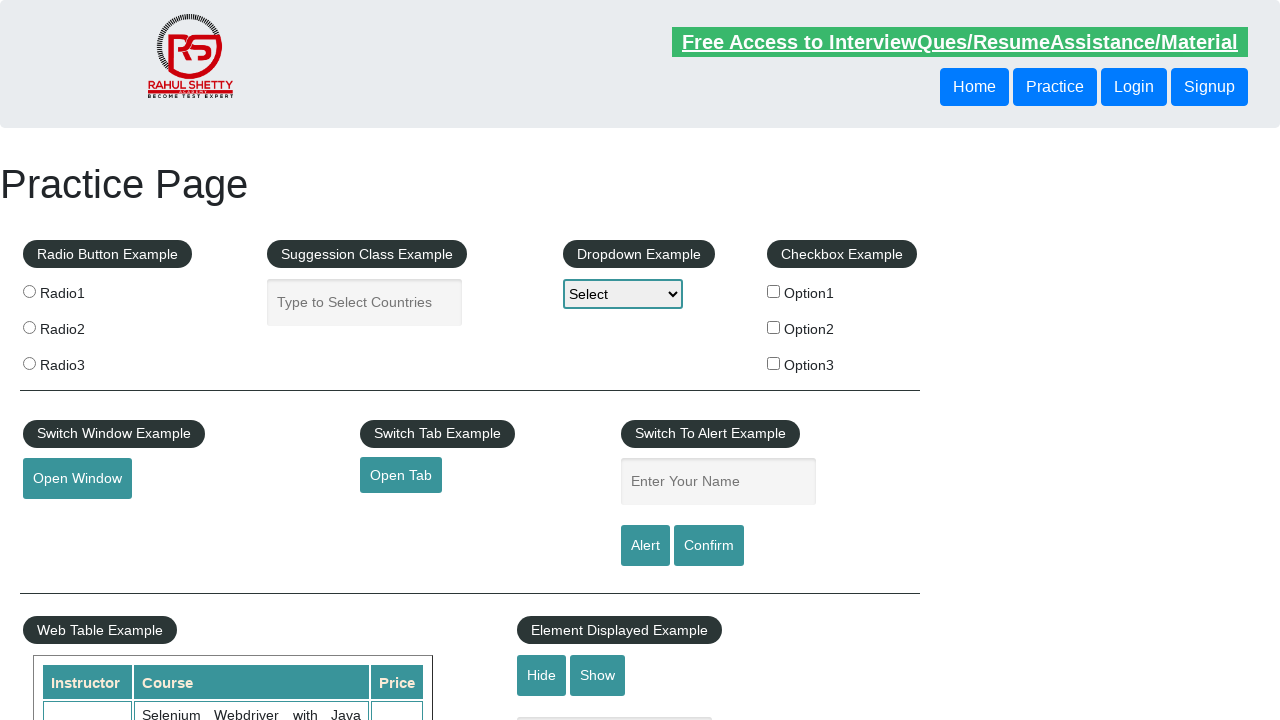

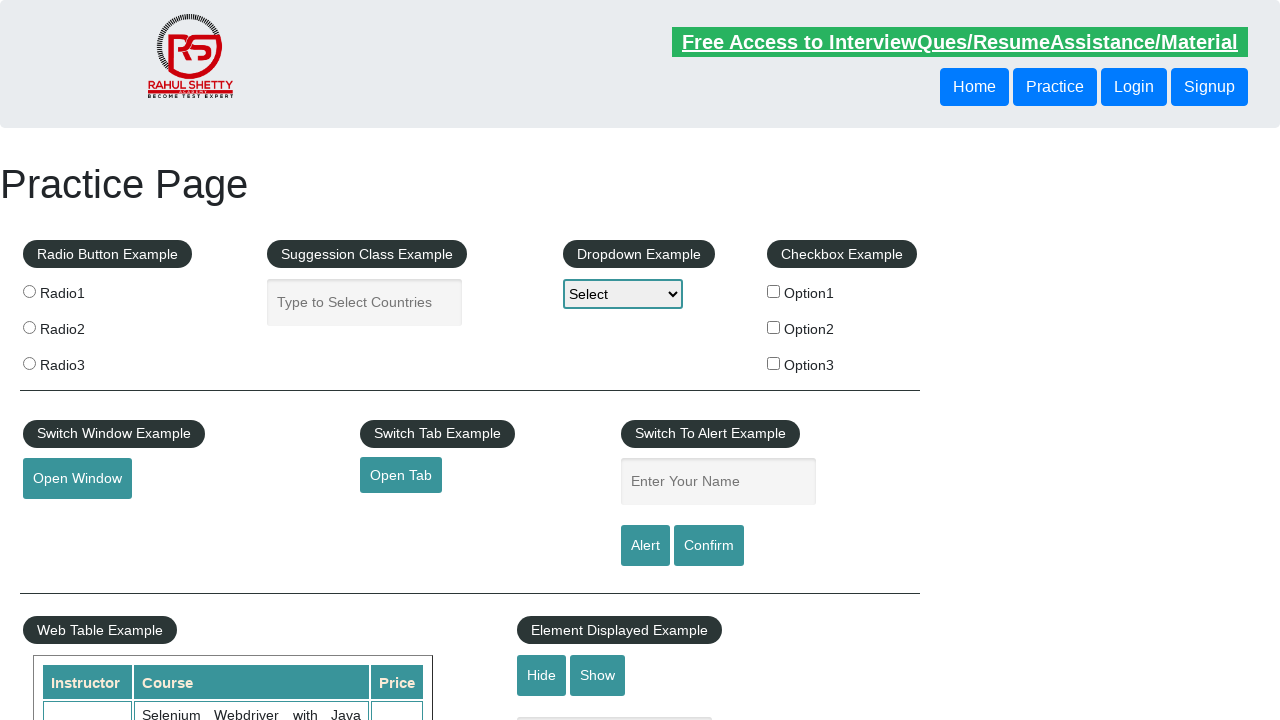